Tests checkbox functionality by clicking a senior citizen discount checkbox and verifying its selection state

Starting URL: https://rahulshettyacademy.com/dropdownsPractise/

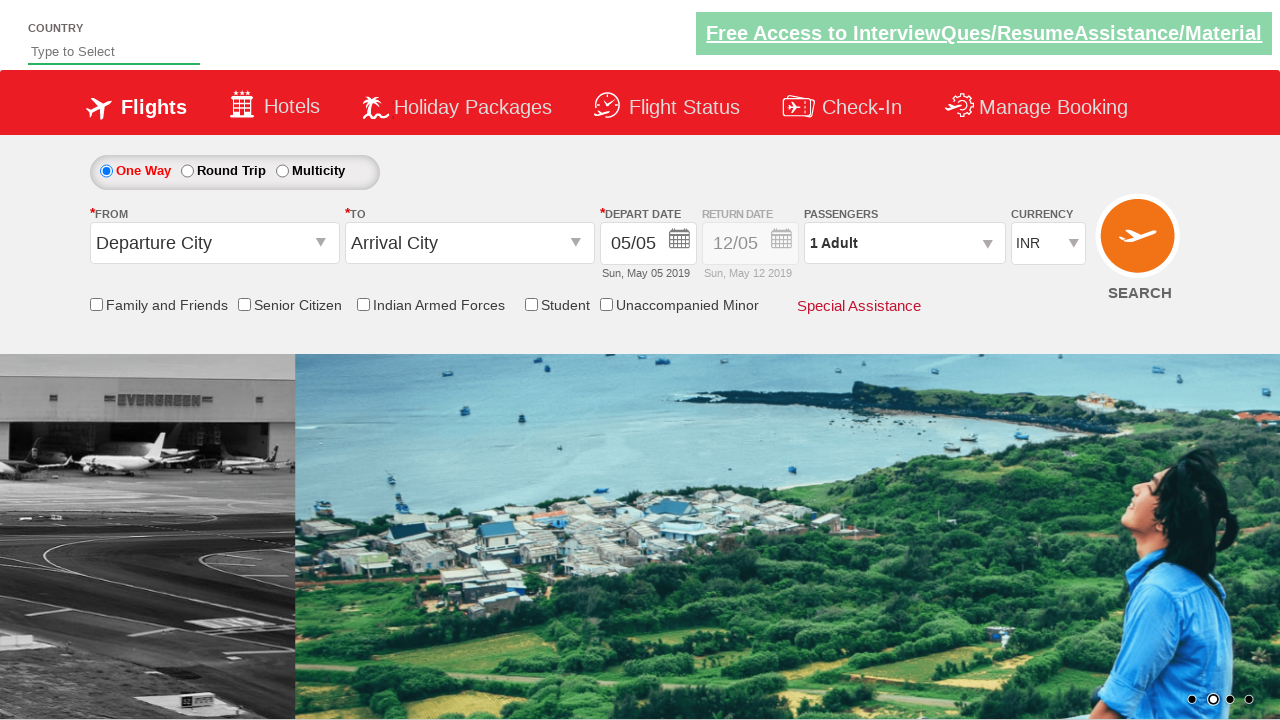

Clicked on Senior Citizen Discount checkbox at (244, 304) on input[id*='SeniorCitizenDiscount']
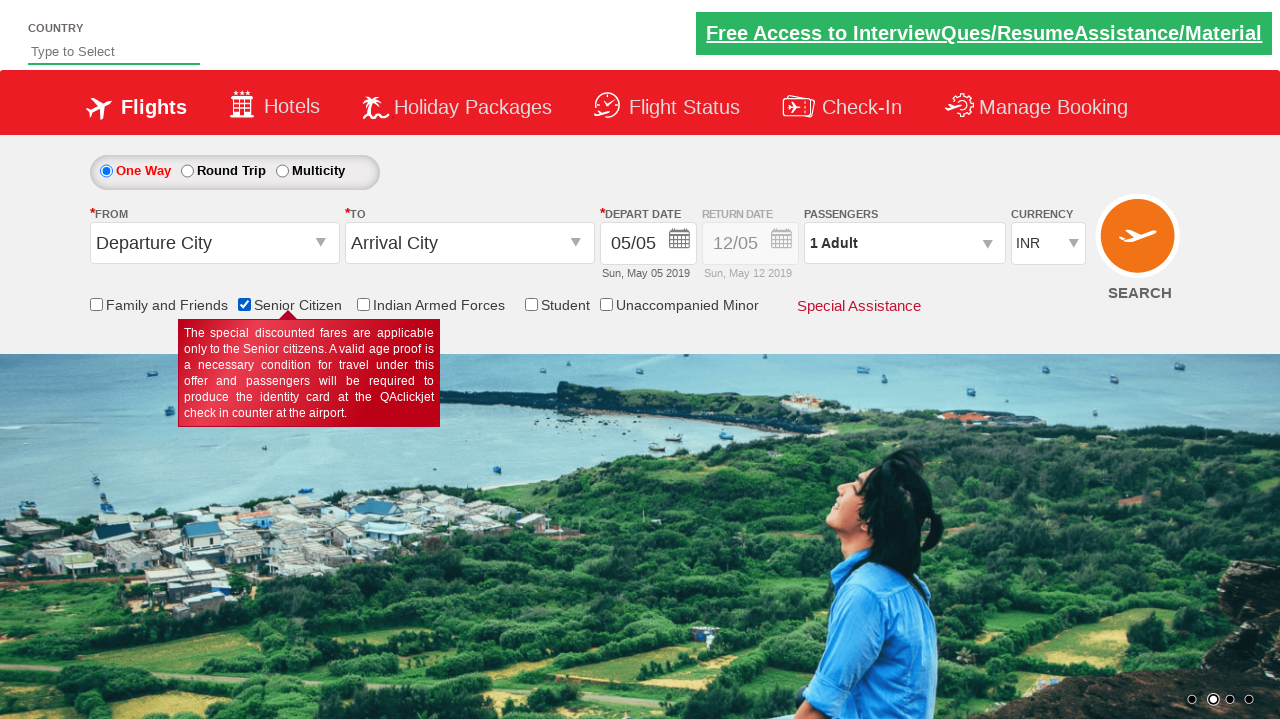

Verified Senior Citizen Discount checkbox is selected
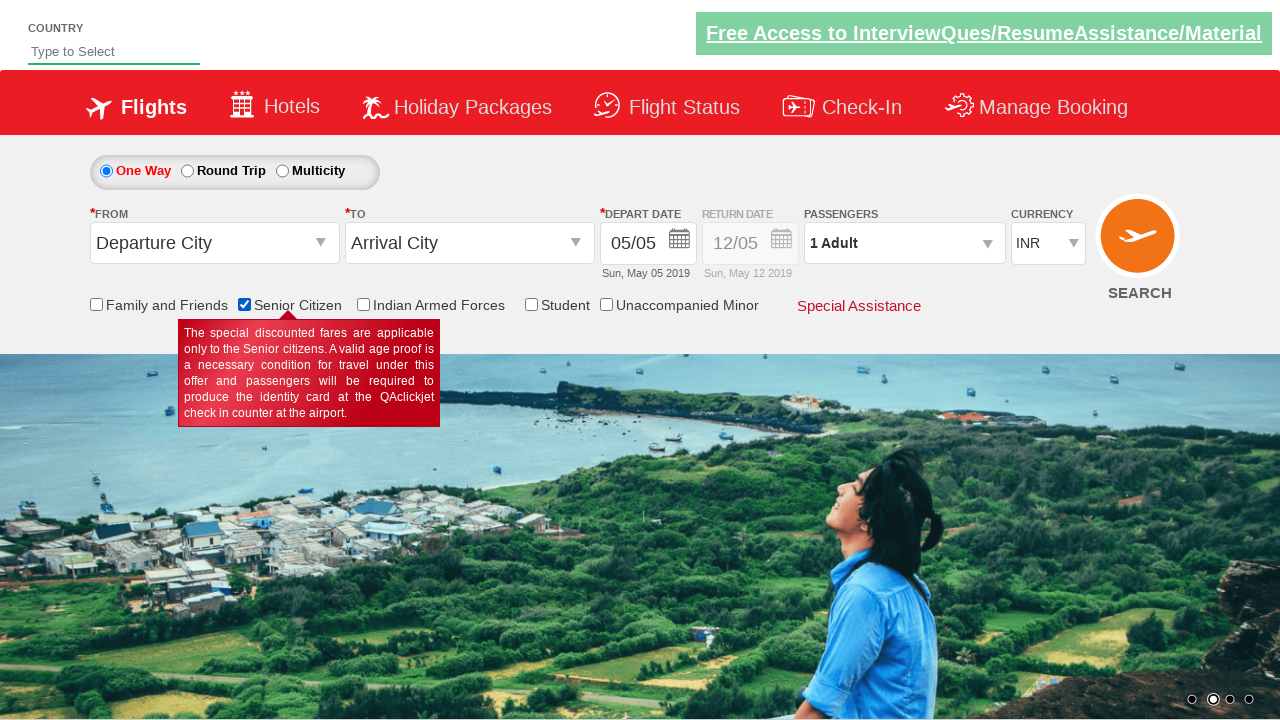

Assertion passed: checkbox is selected
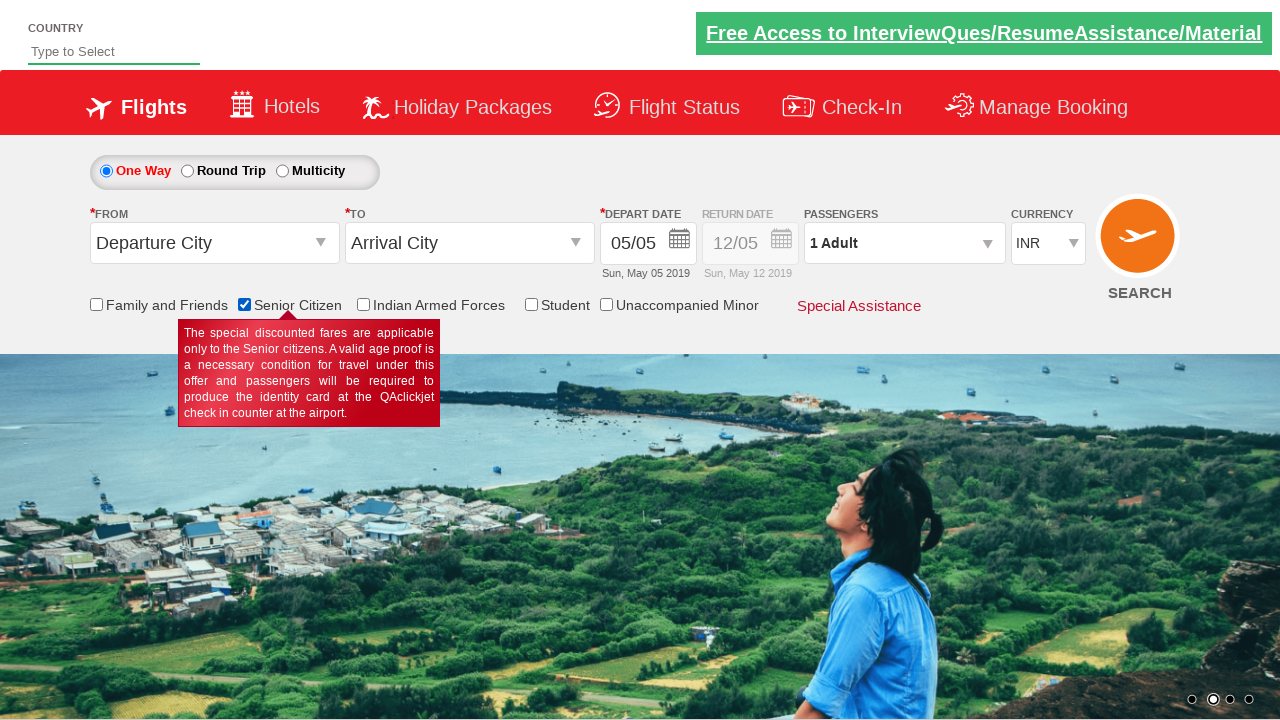

Counted total checkboxes on page: 6
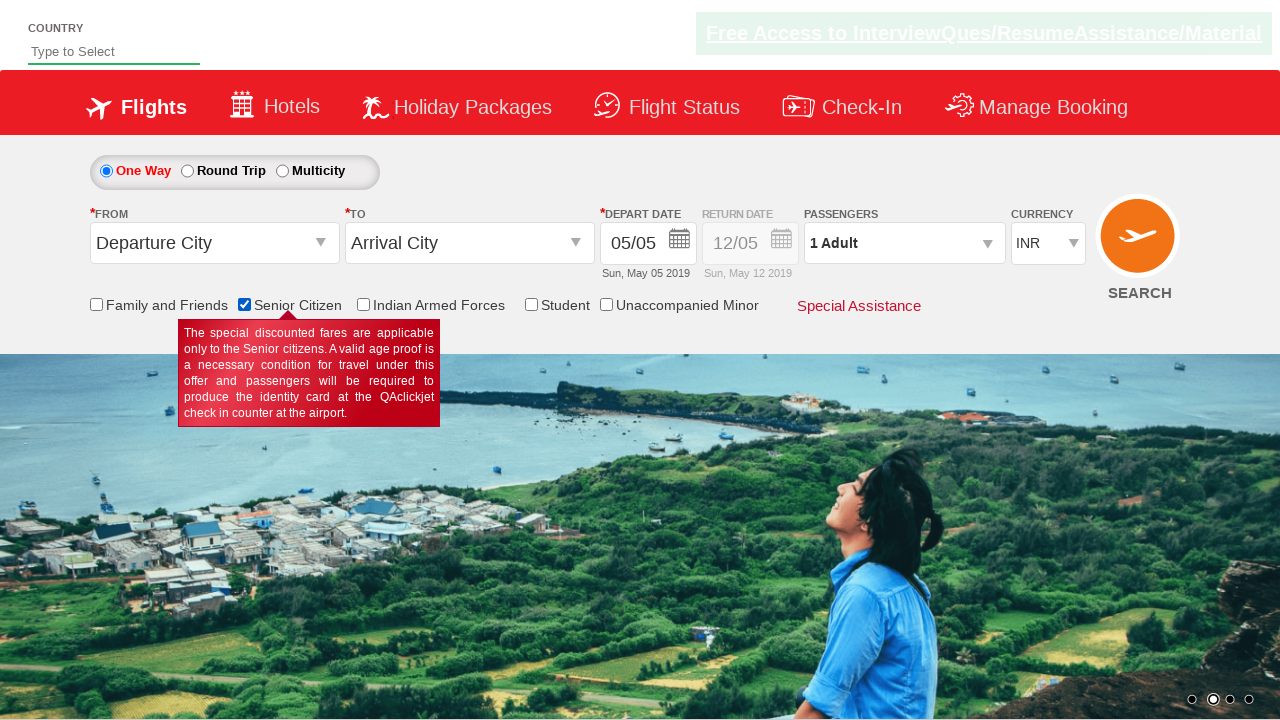

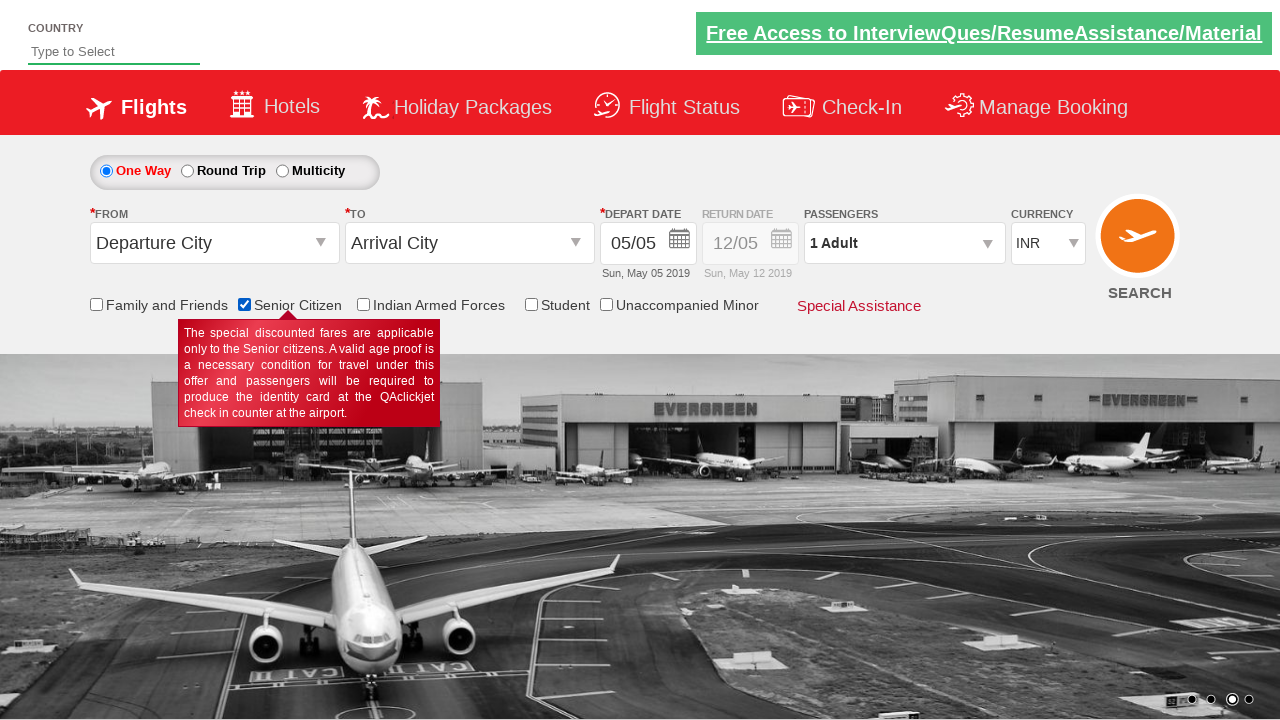